Tests a math problem form by reading an input value, calculating a mathematical result (log of absolute value of 12*sin(x)), filling in the answer, checking a robot checkbox, selecting a robot radio button, and submitting the form.

Starting URL: http://suninjuly.github.io/math.html

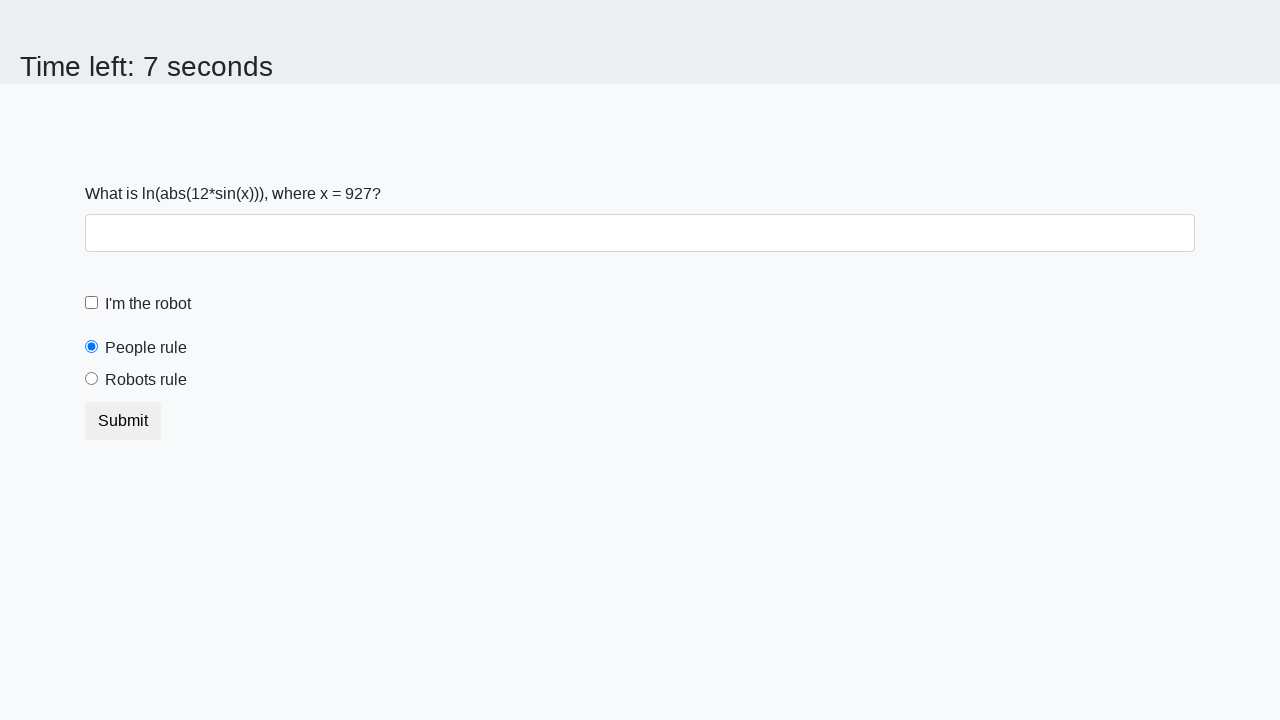

Located the input value element
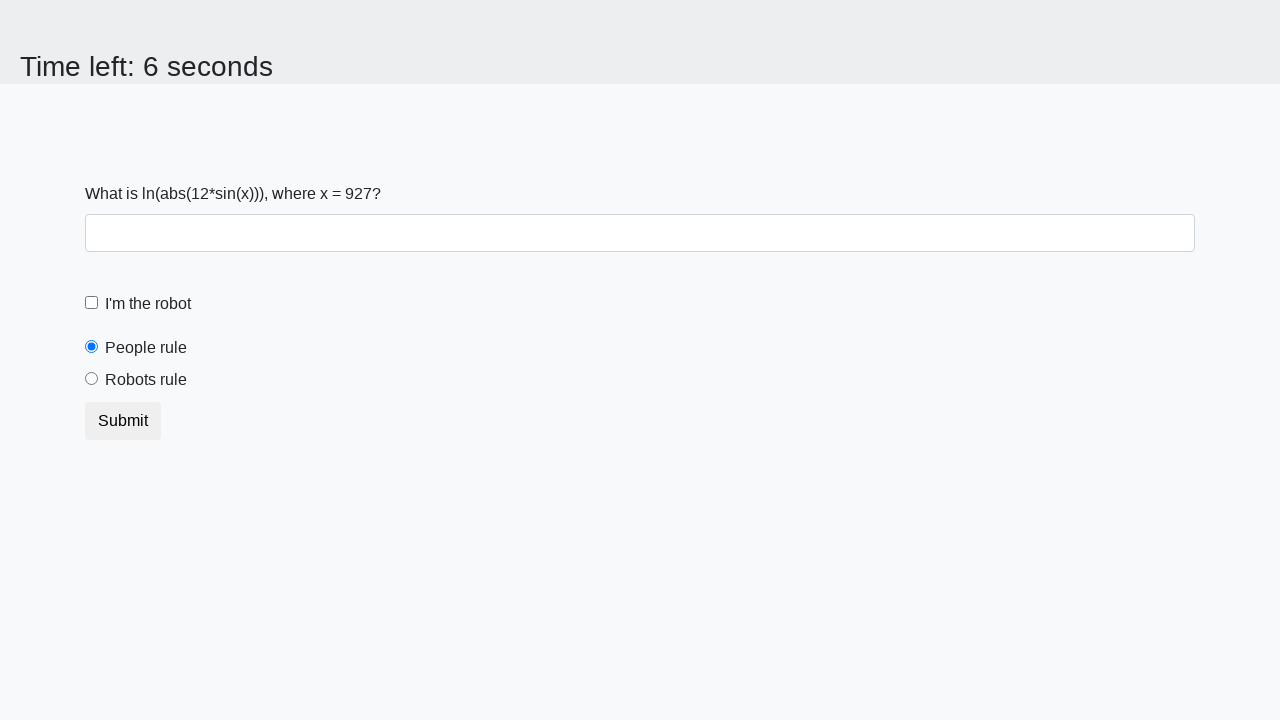

Read input value from page: 927
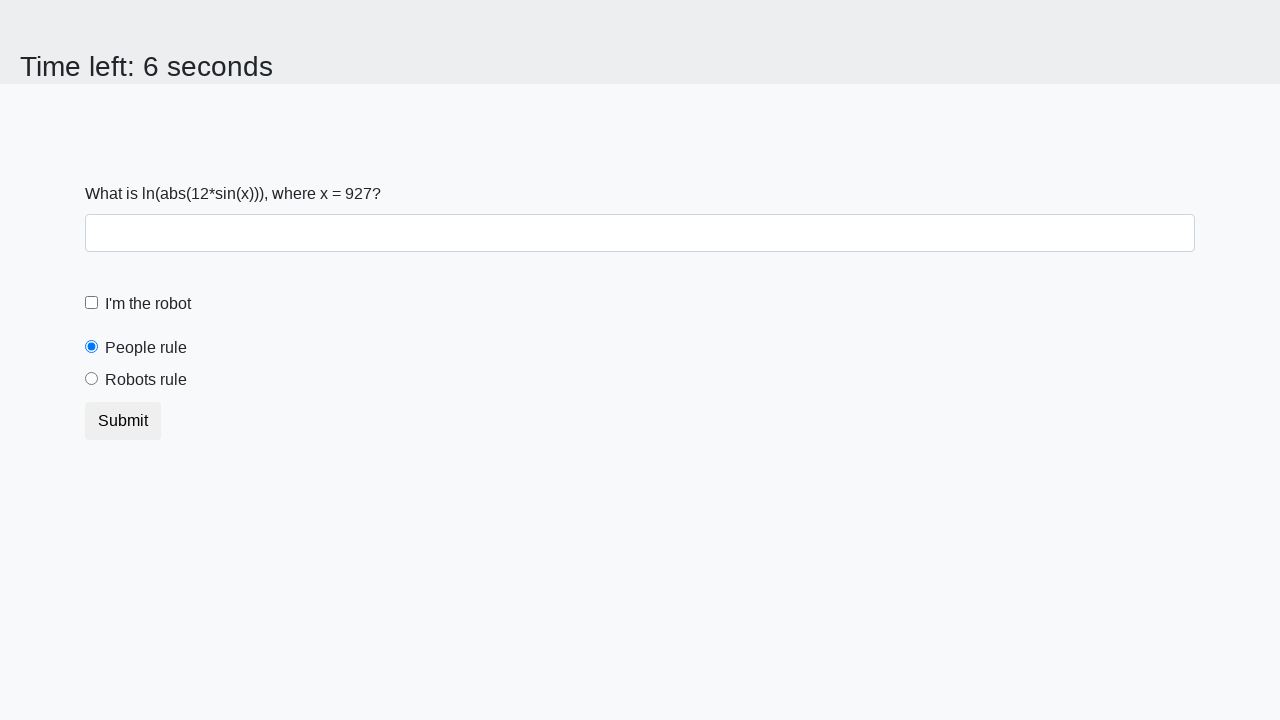

Calculated answer using formula log(abs(12*sin(x))): 1.007112199157718
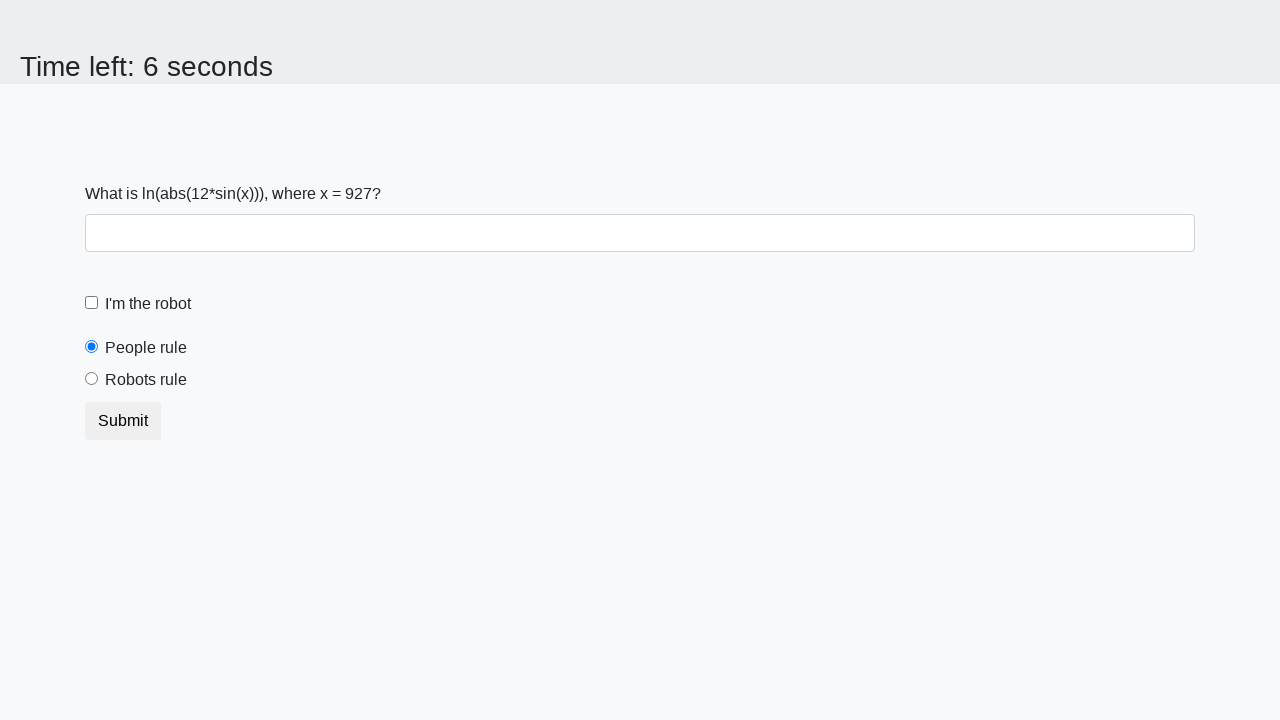

Filled answer field with calculated value: 1.007112199157718 on #answer
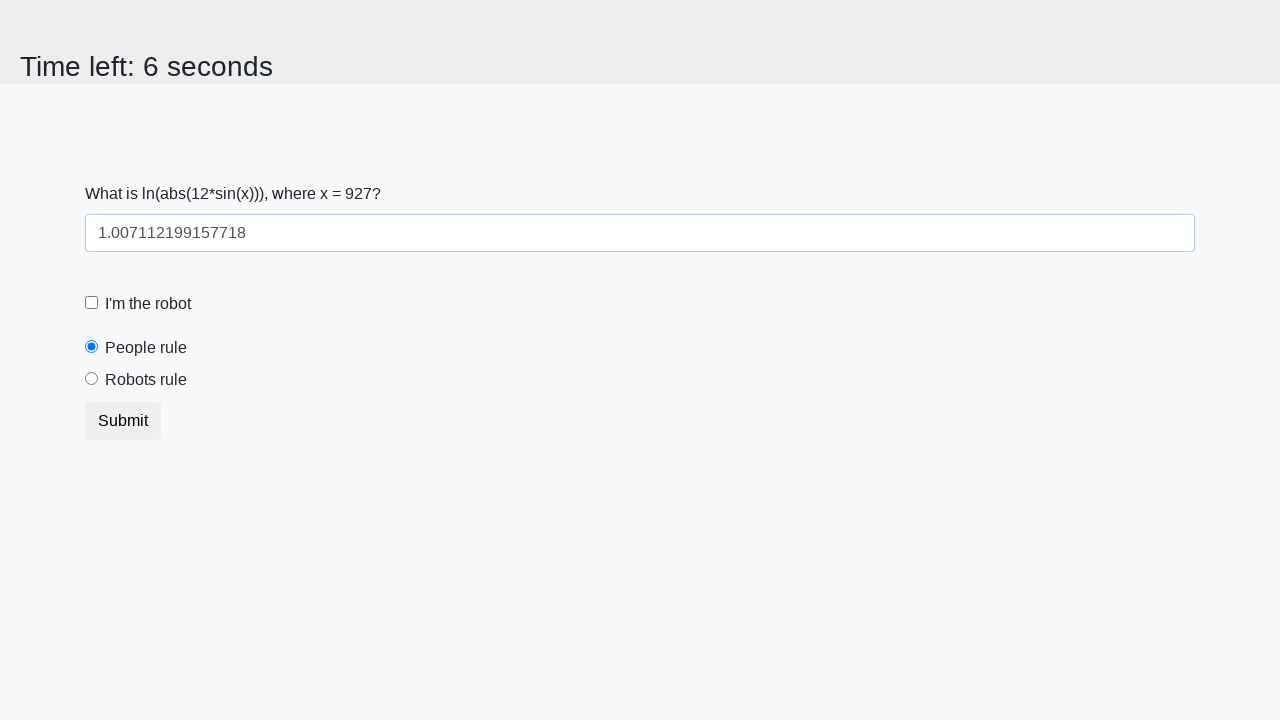

Checked the robot checkbox at (92, 303) on #robotCheckbox
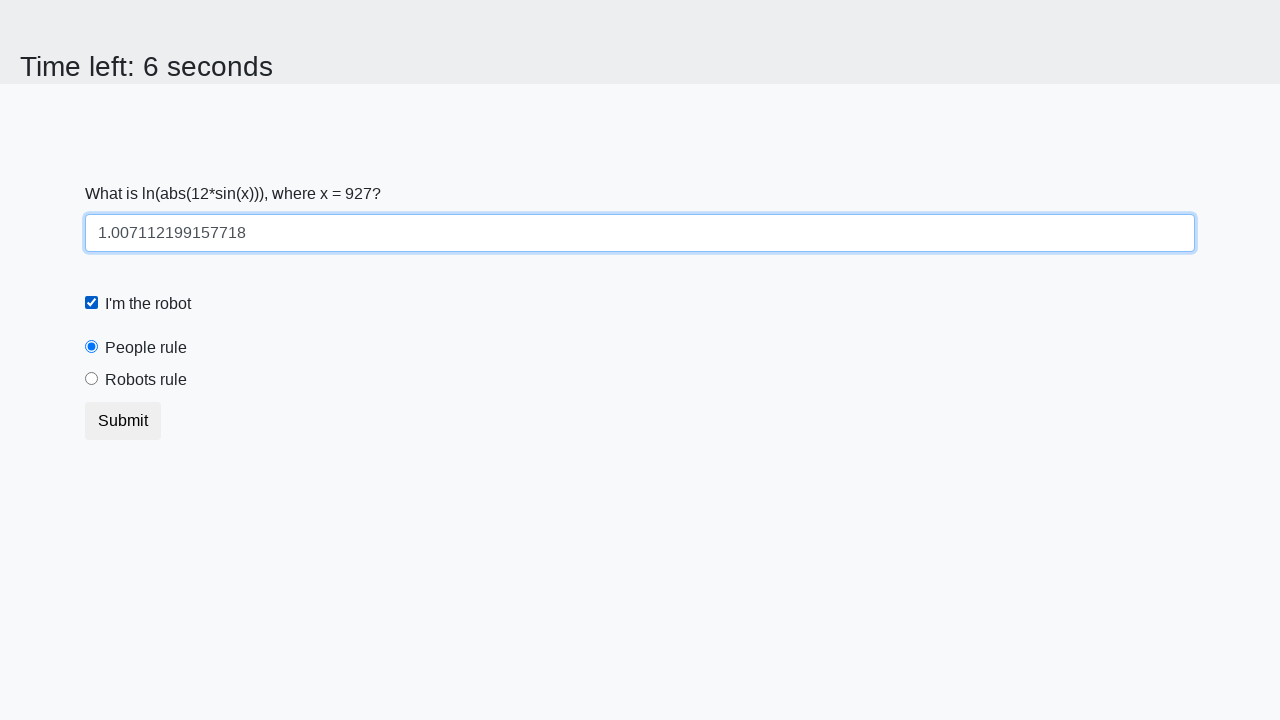

Selected the robots rule radio button at (92, 379) on #robotsRule
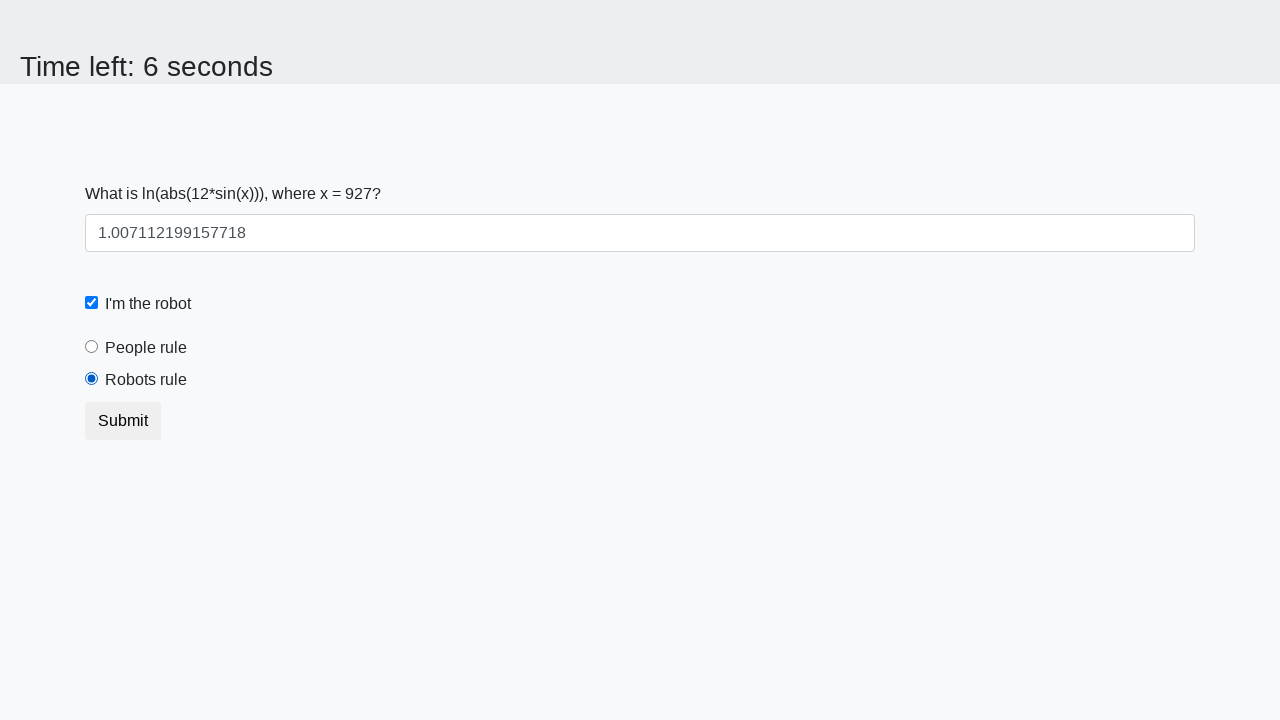

Clicked the submit button at (123, 421) on .btn-default
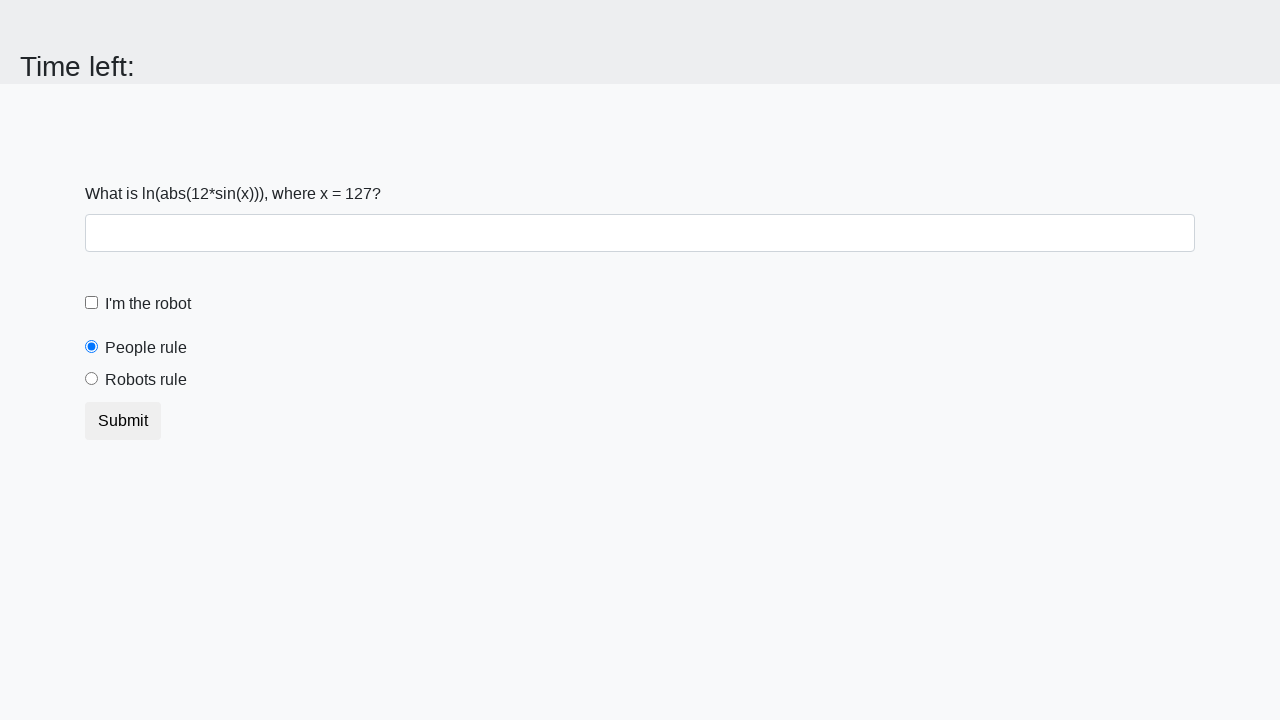

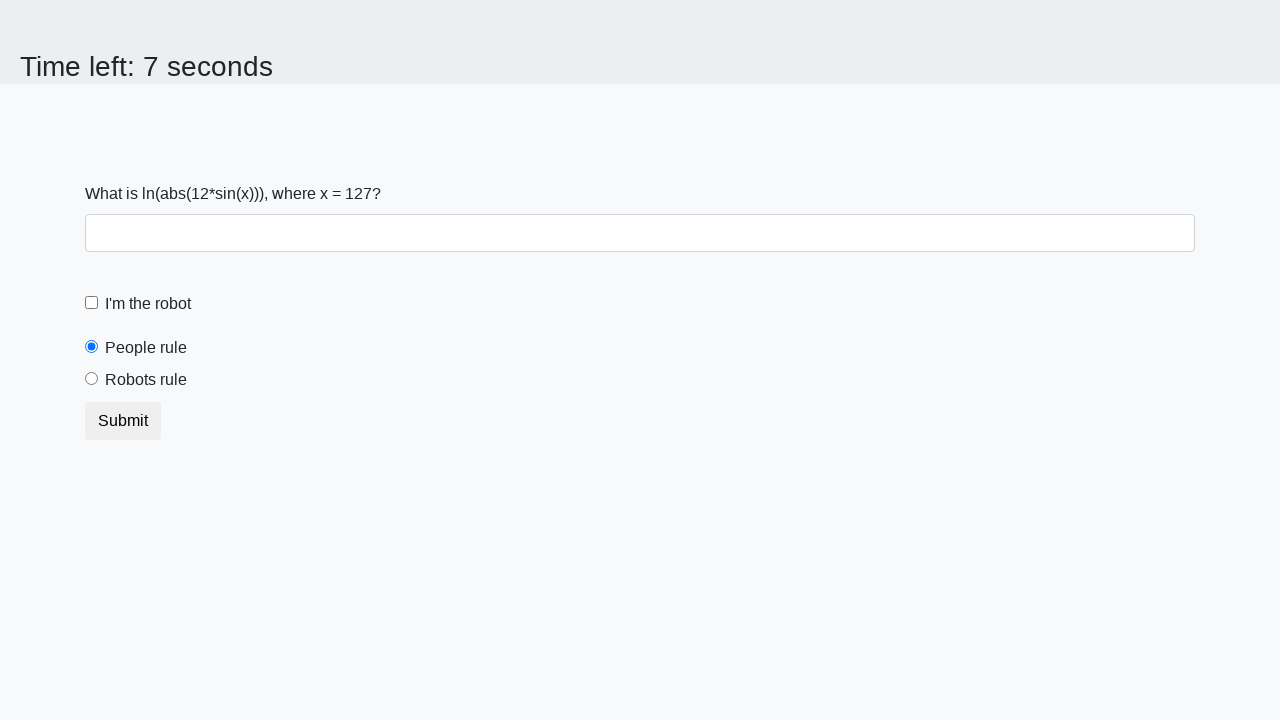